Tests that the currently applied filter is highlighted in the filter list

Starting URL: https://demo.playwright.dev/todomvc

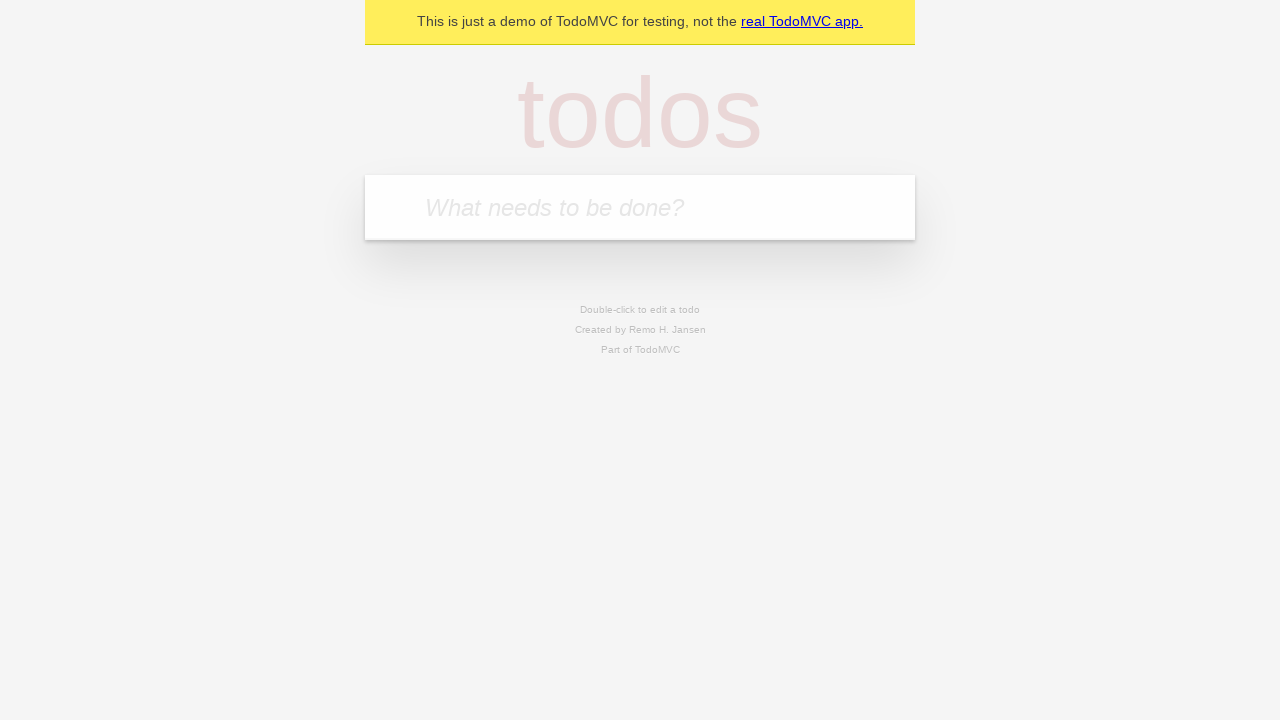

Filled new todo input with 'buy some cheese' on .new-todo
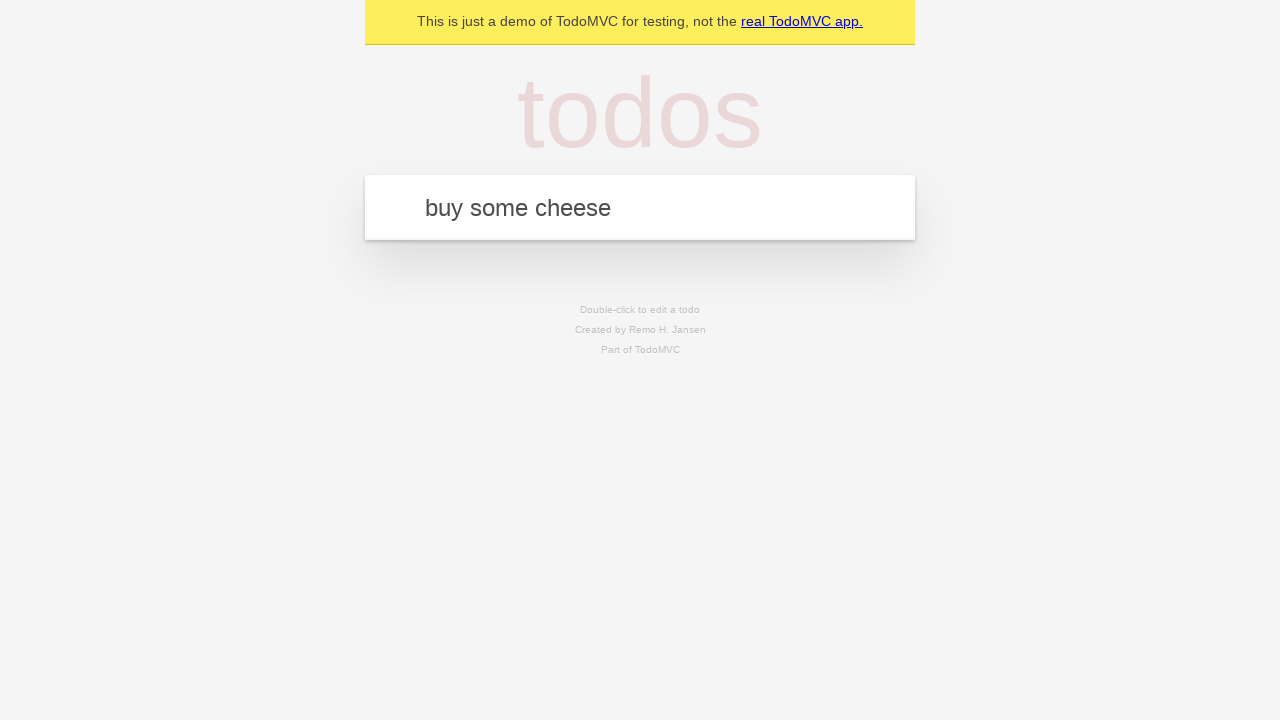

Pressed Enter to add first todo on .new-todo
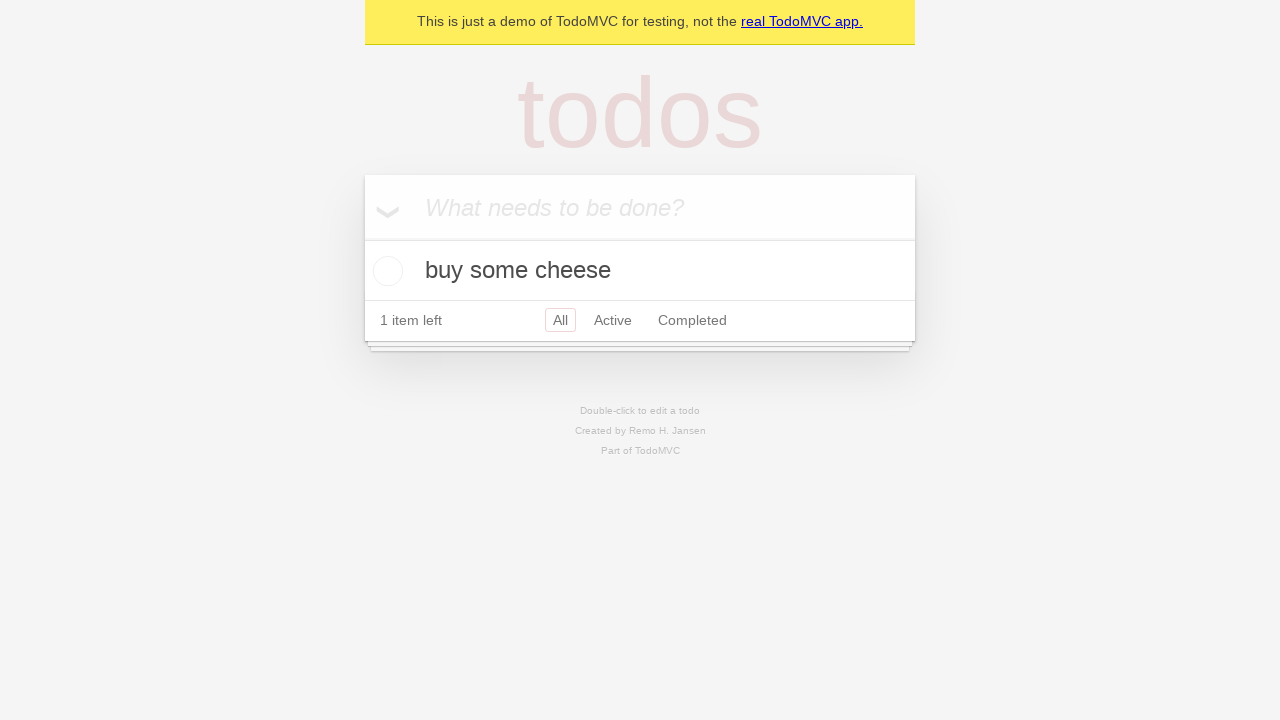

Filled new todo input with 'feed the cat' on .new-todo
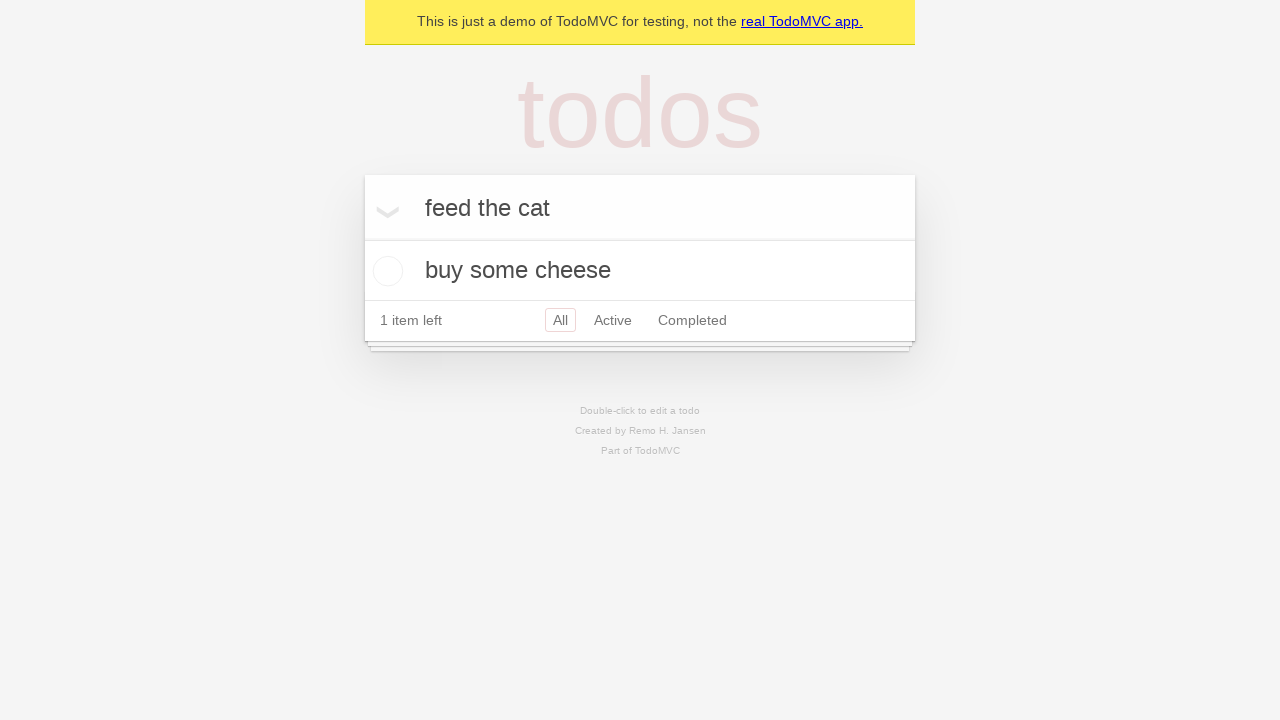

Pressed Enter to add second todo on .new-todo
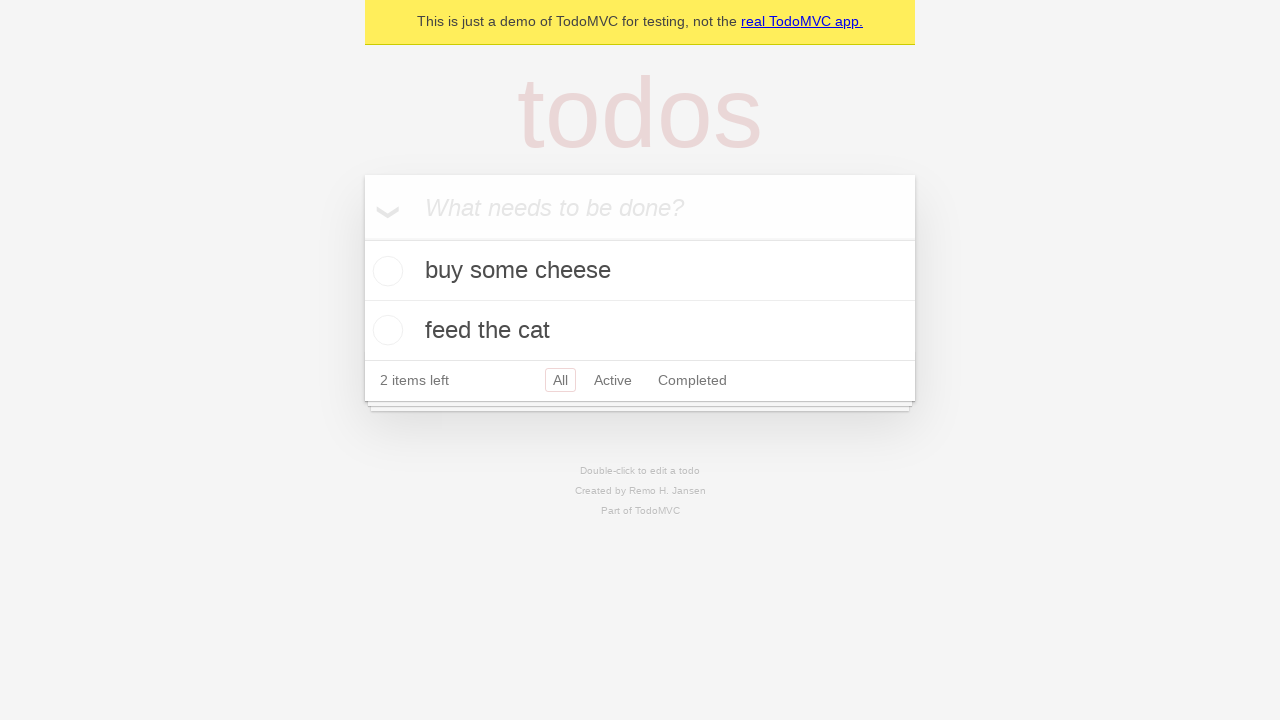

Filled new todo input with 'book a doctors appointment' on .new-todo
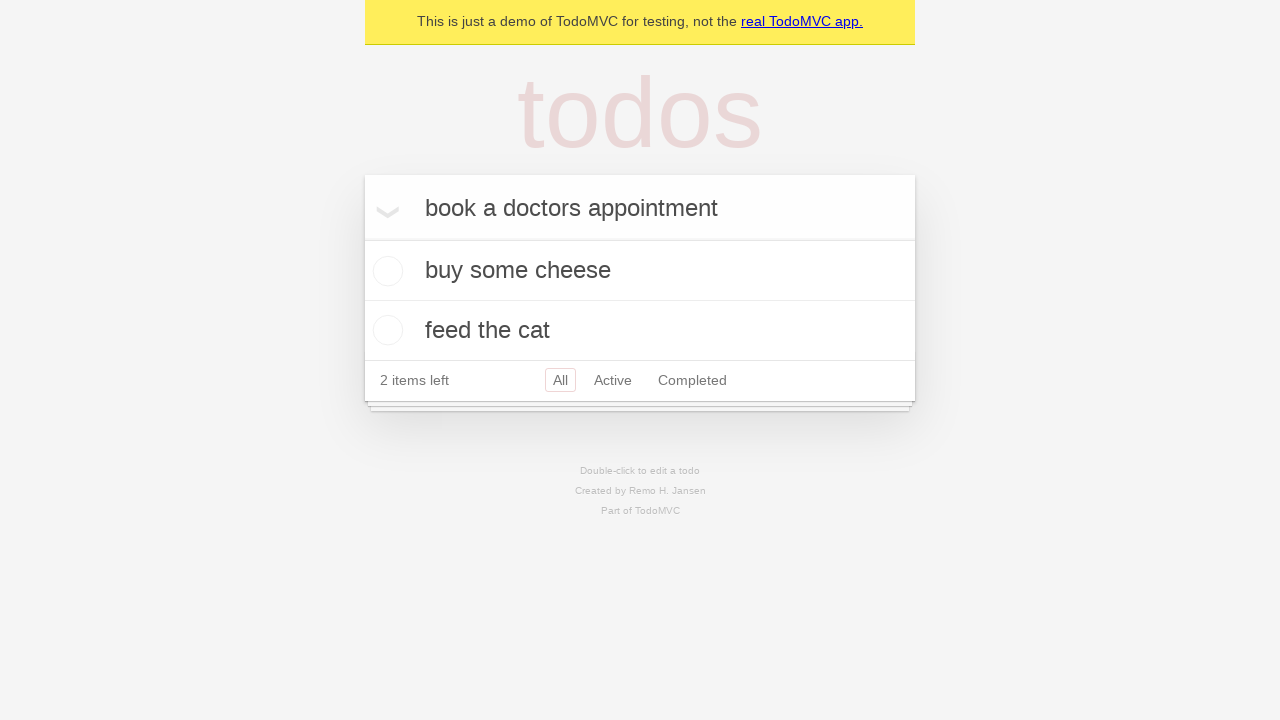

Pressed Enter to add third todo on .new-todo
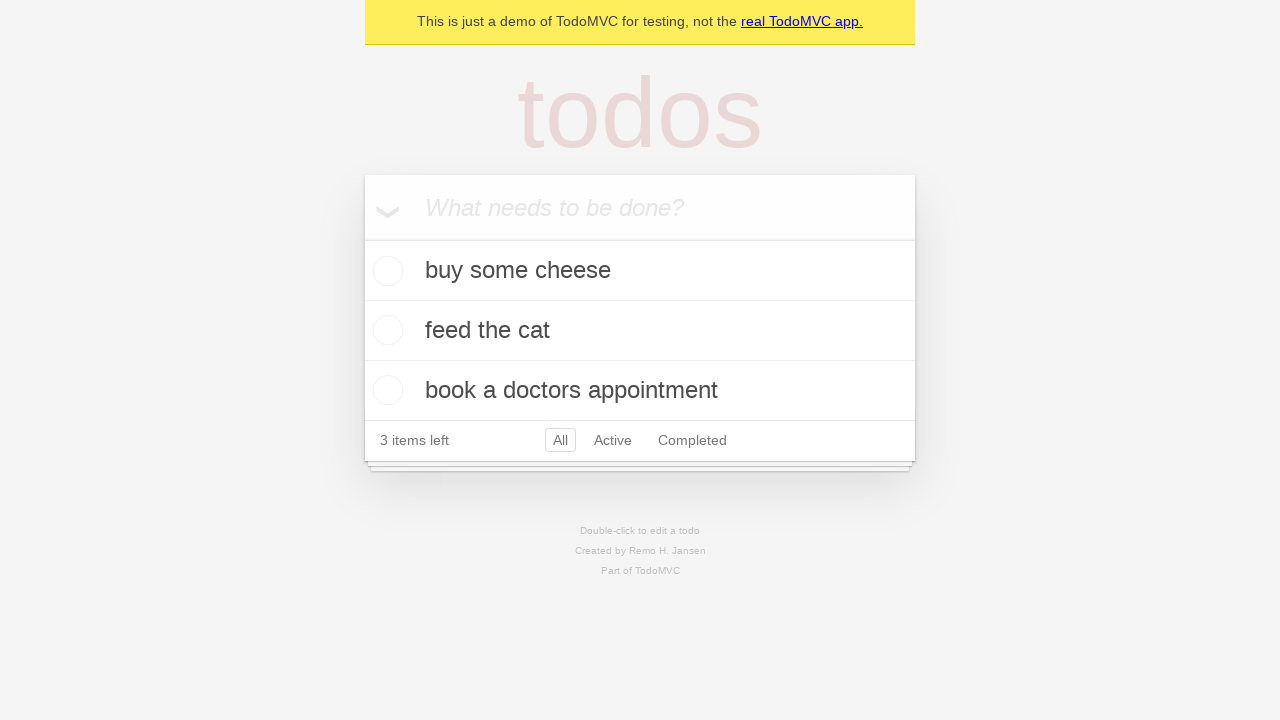

Clicked Active filter at (613, 440) on .filters >> text=Active
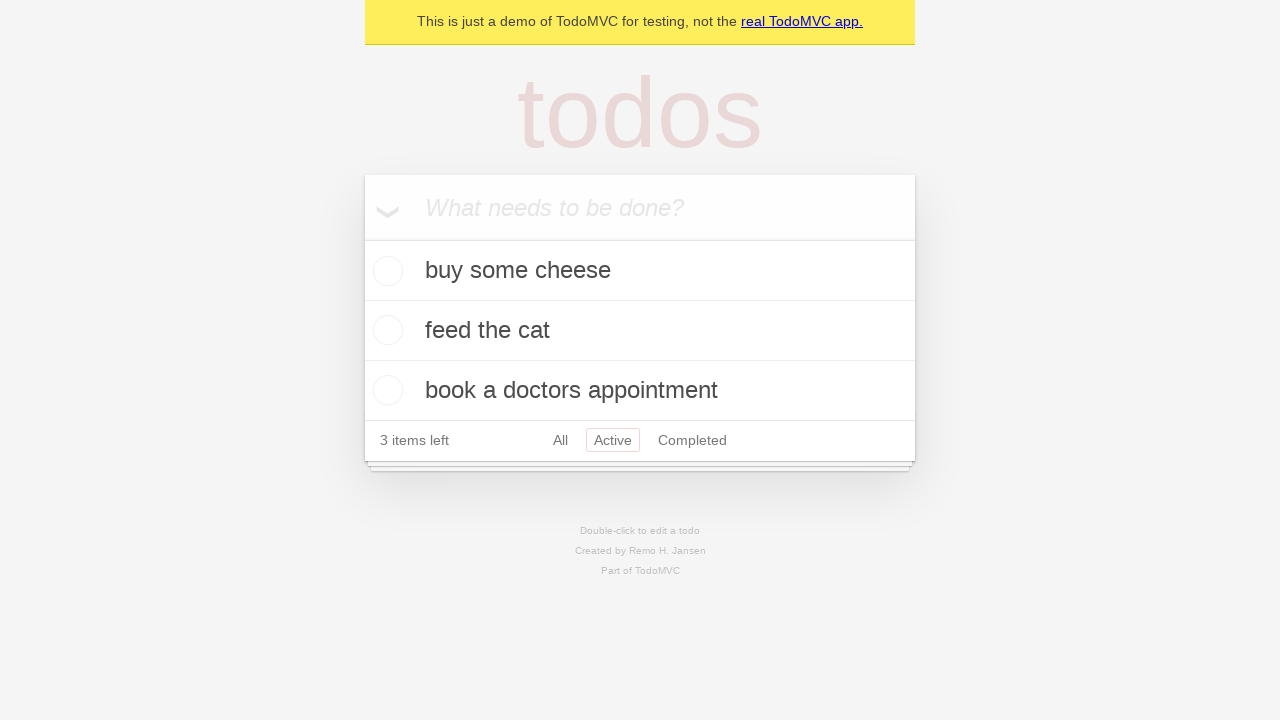

Clicked Completed filter to verify it is highlighted as currently applied at (692, 440) on .filters >> text=Completed
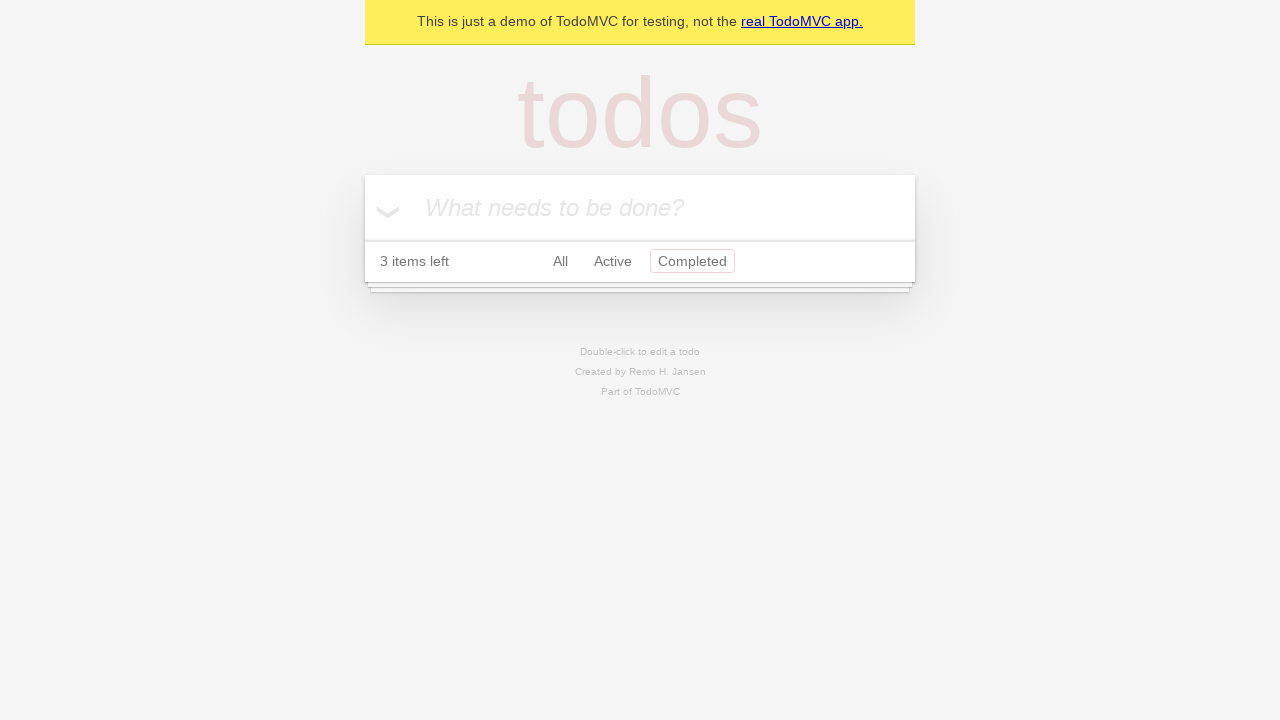

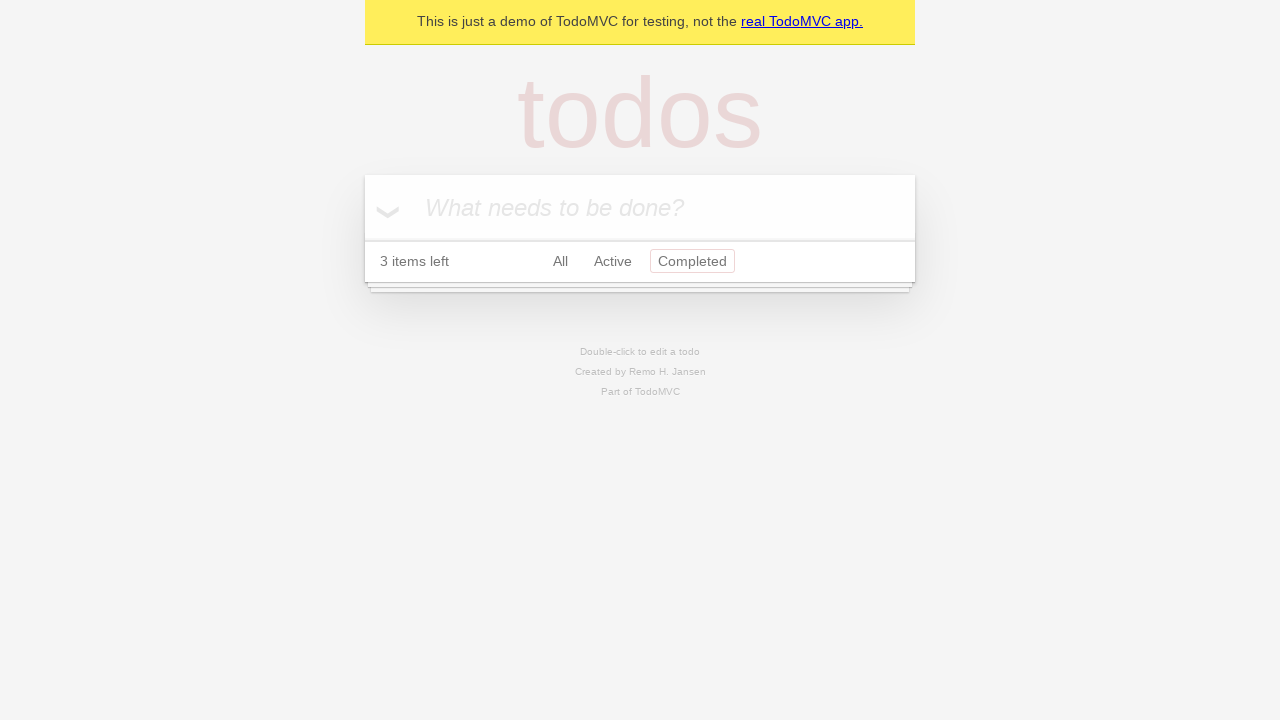